Navigates to a CSDN blog post and manipulates the DOM to hide an advertisement element and remove a login toolbar button

Starting URL: https://blog.csdn.net/u013408061/article/details/53048291

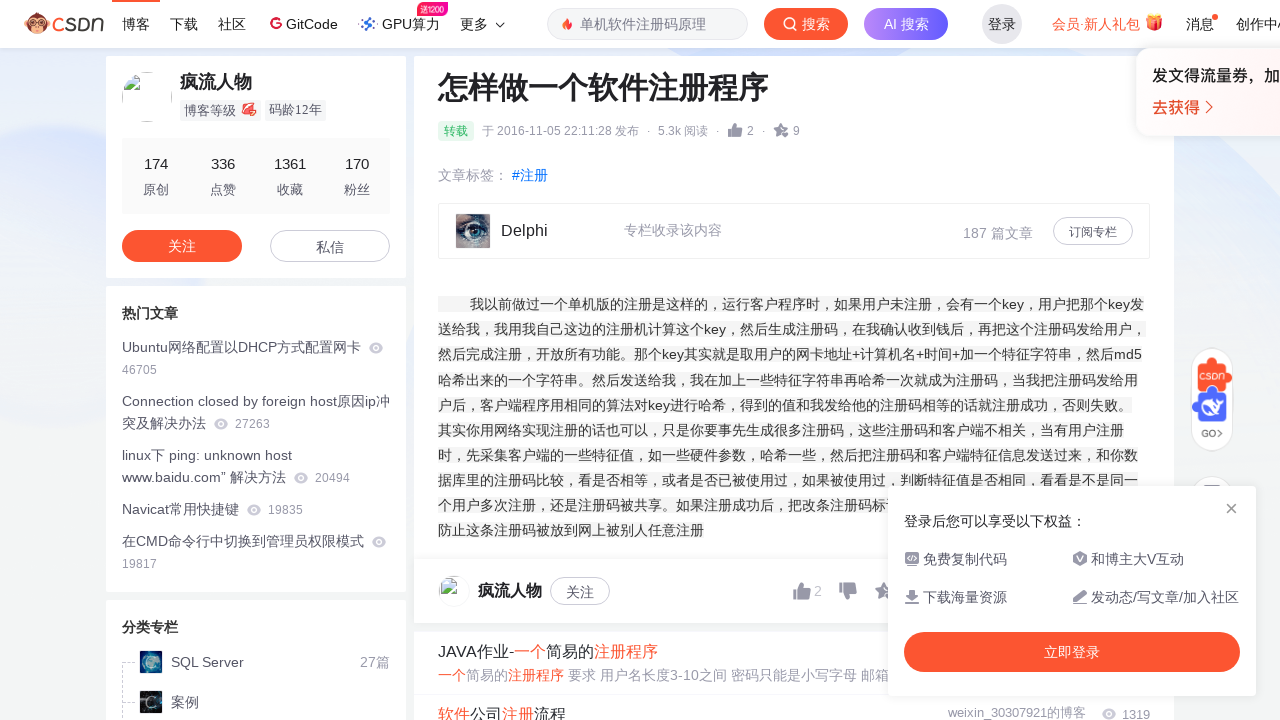

Waited for page to load (domcontentloaded)
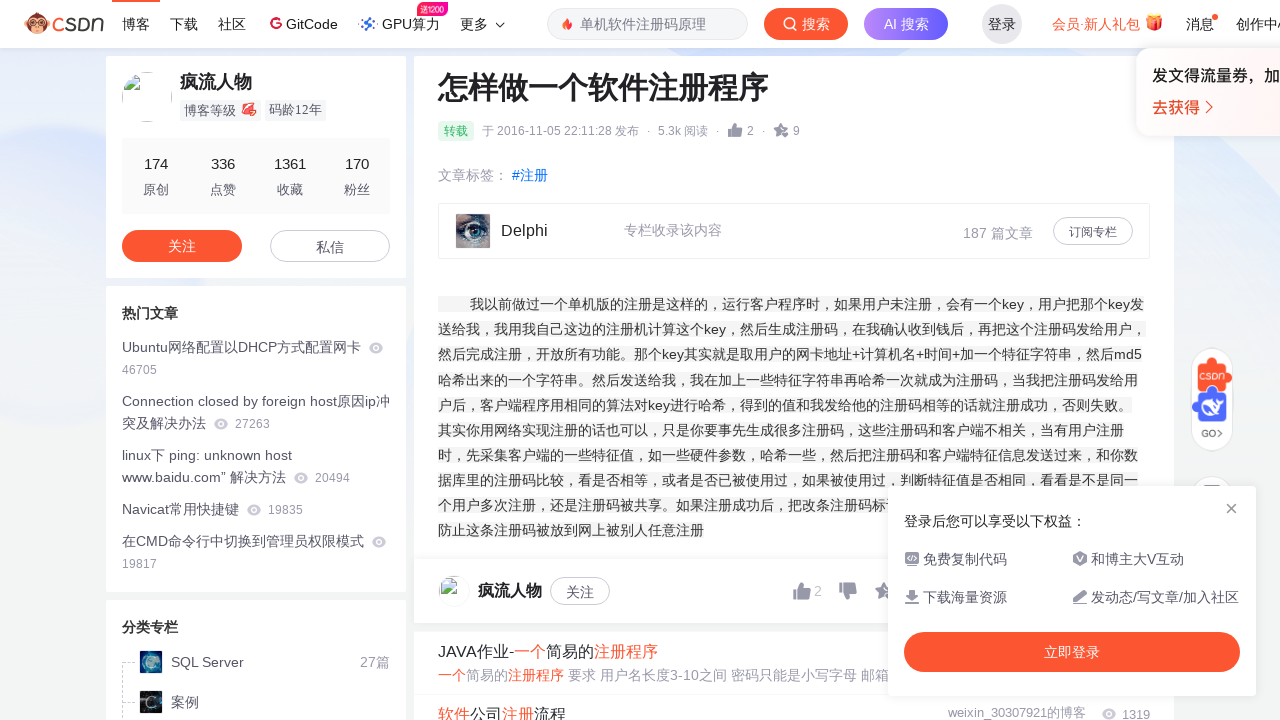

Hidden the blog column pay advertisement element
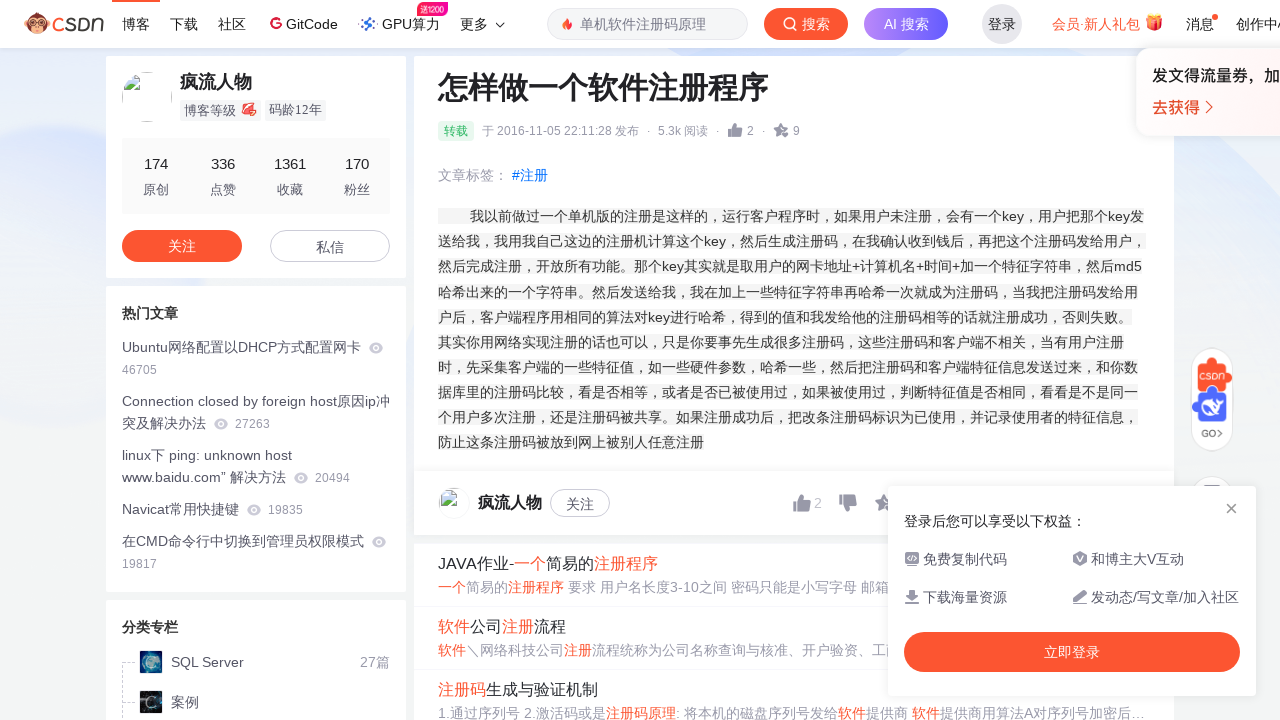

Removed the login toolbar button
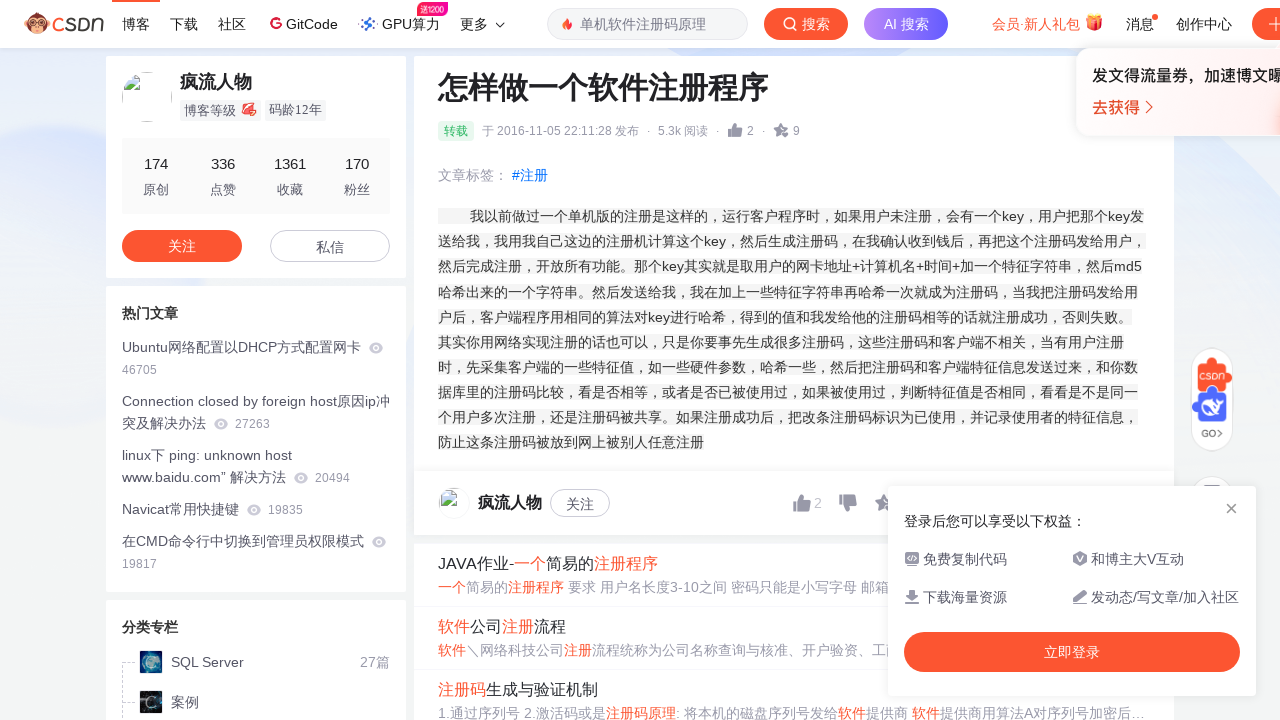

Waited for DOM changes to take effect
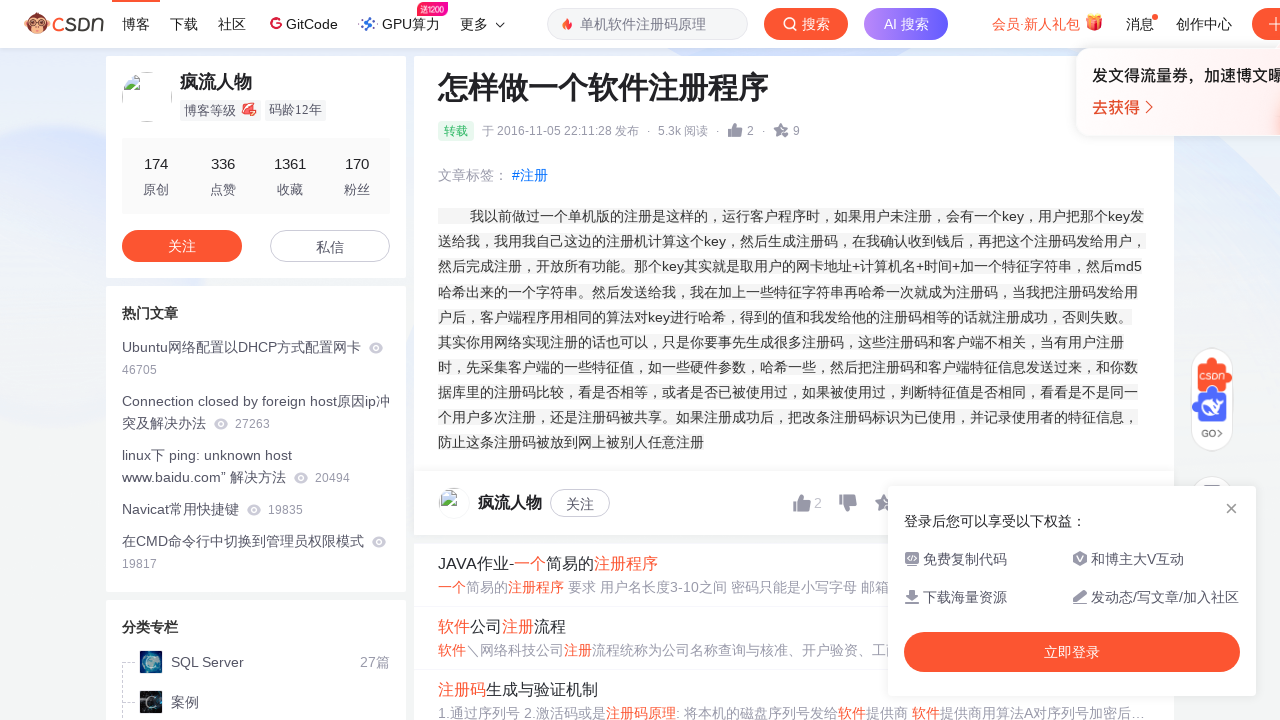

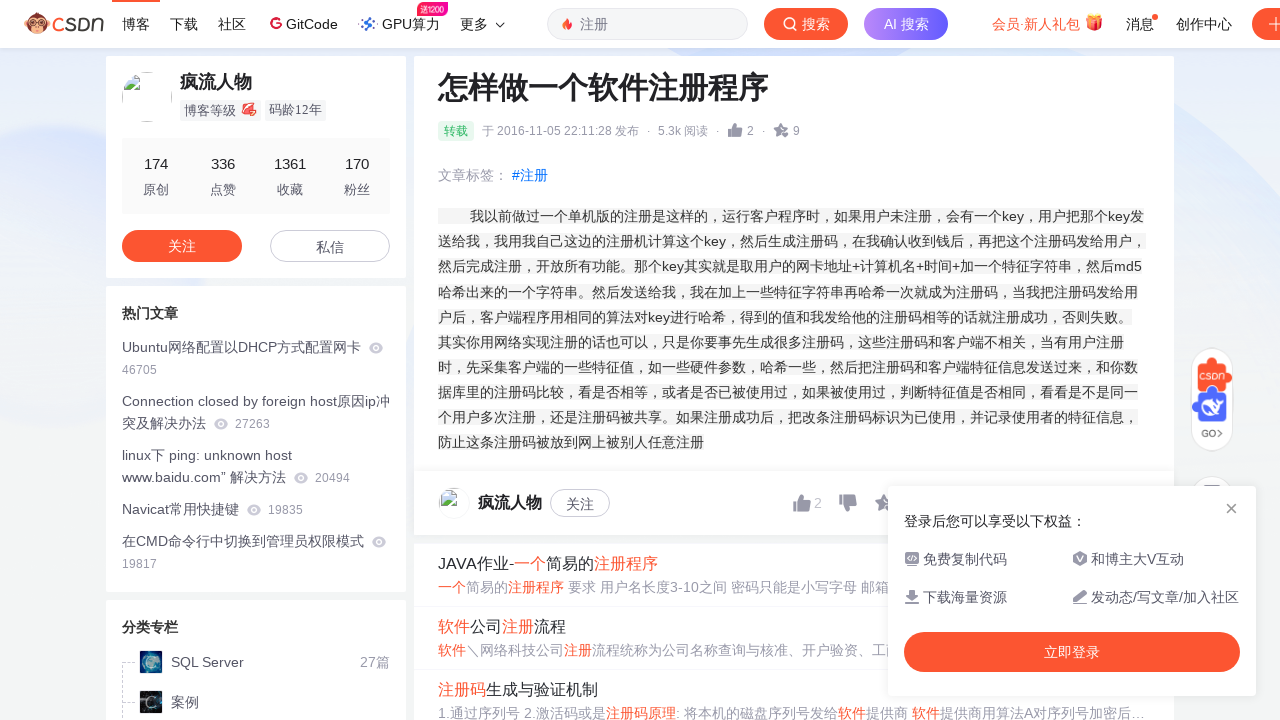